Tests Kendo UI folder navigation in a webmail demo by double-clicking on the "Kendo" folder to expand it, then clicking through all subfolders underneath.

Starting URL: http://demos.telerik.com/aspnet-ajax/webmail/default.aspx

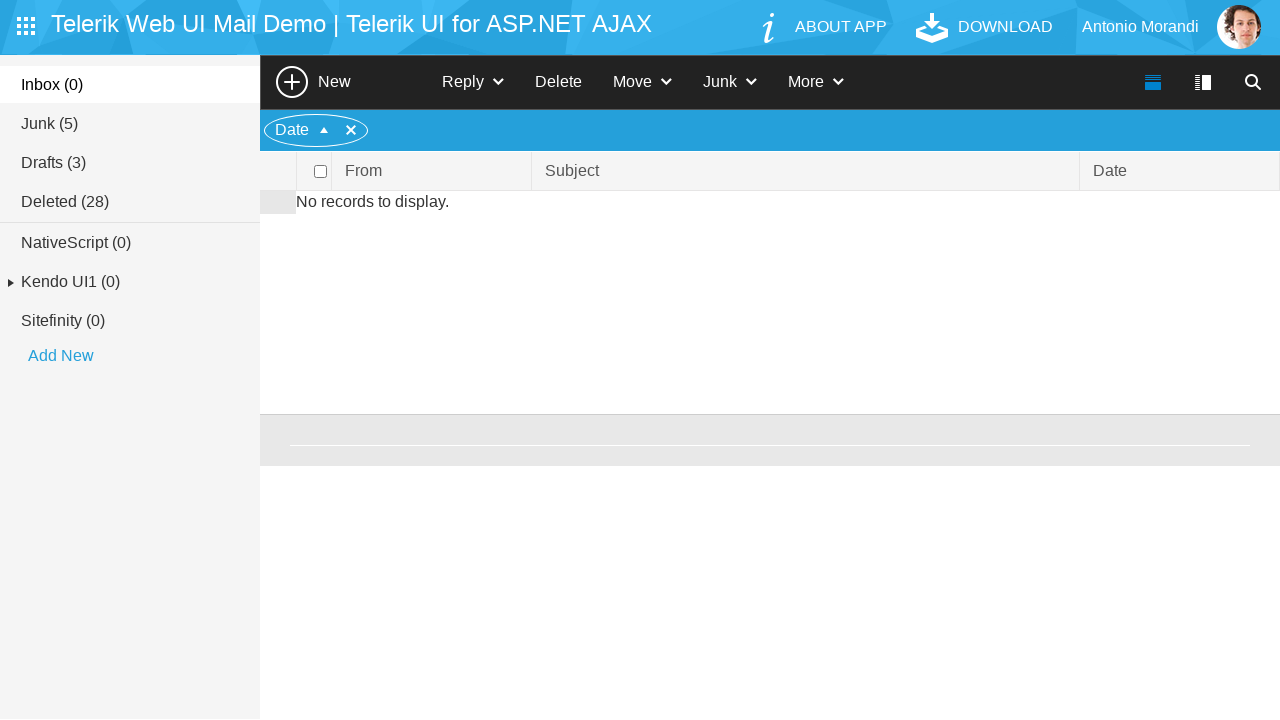

Waited for Kendo folder element to be visible
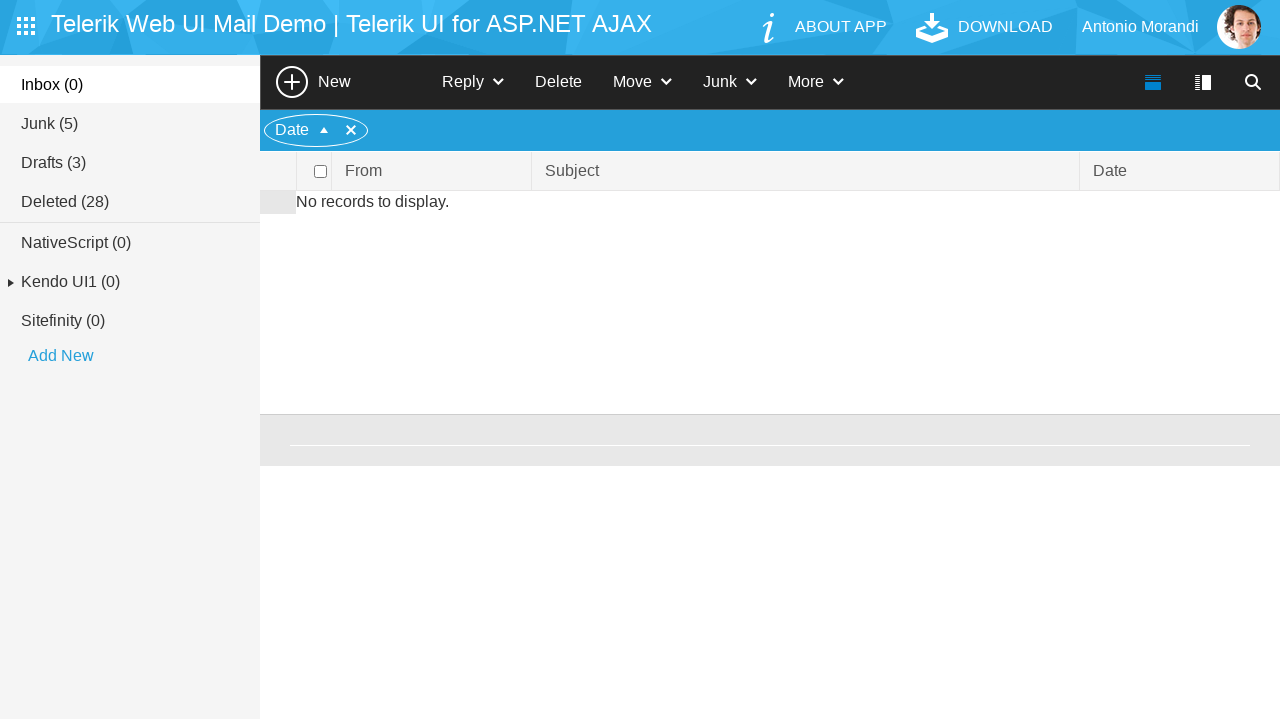

Located Kendo folder element
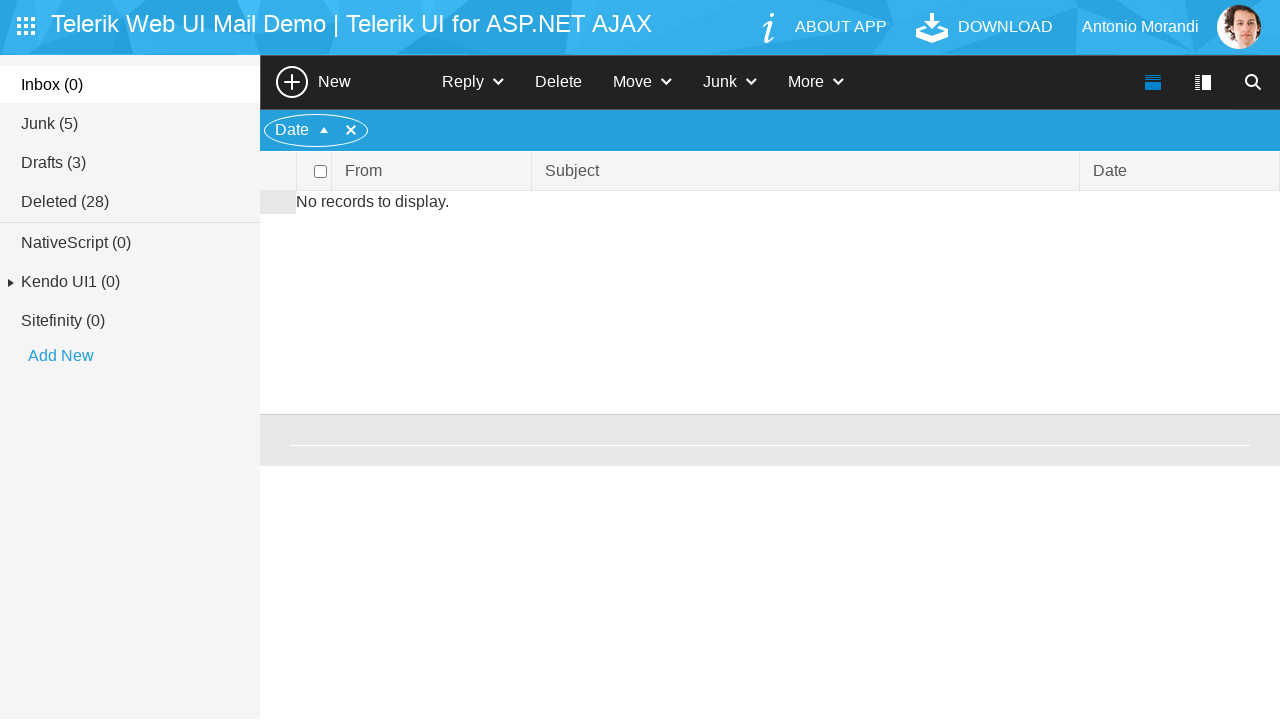

Double-clicked Kendo folder to expand it at (70, 281) on xpath=//span[contains(text(),'Kendo')] >> nth=0
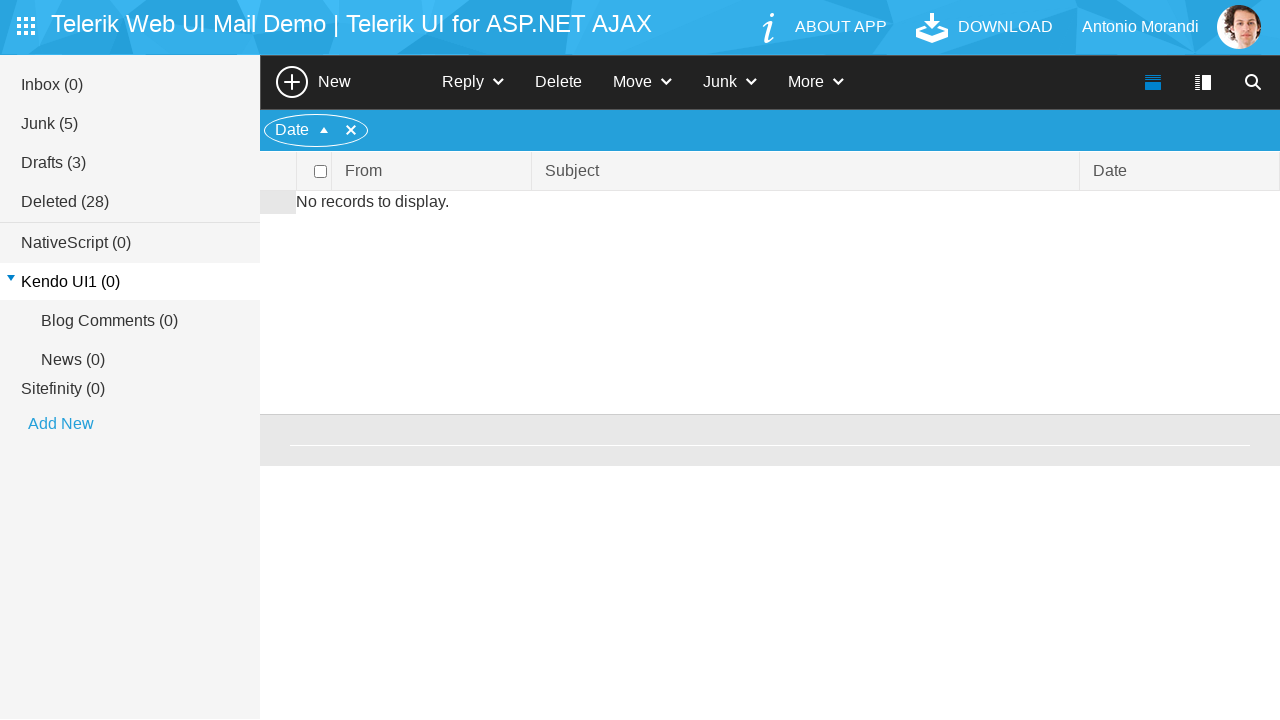

Waited for Kendo folder to expand
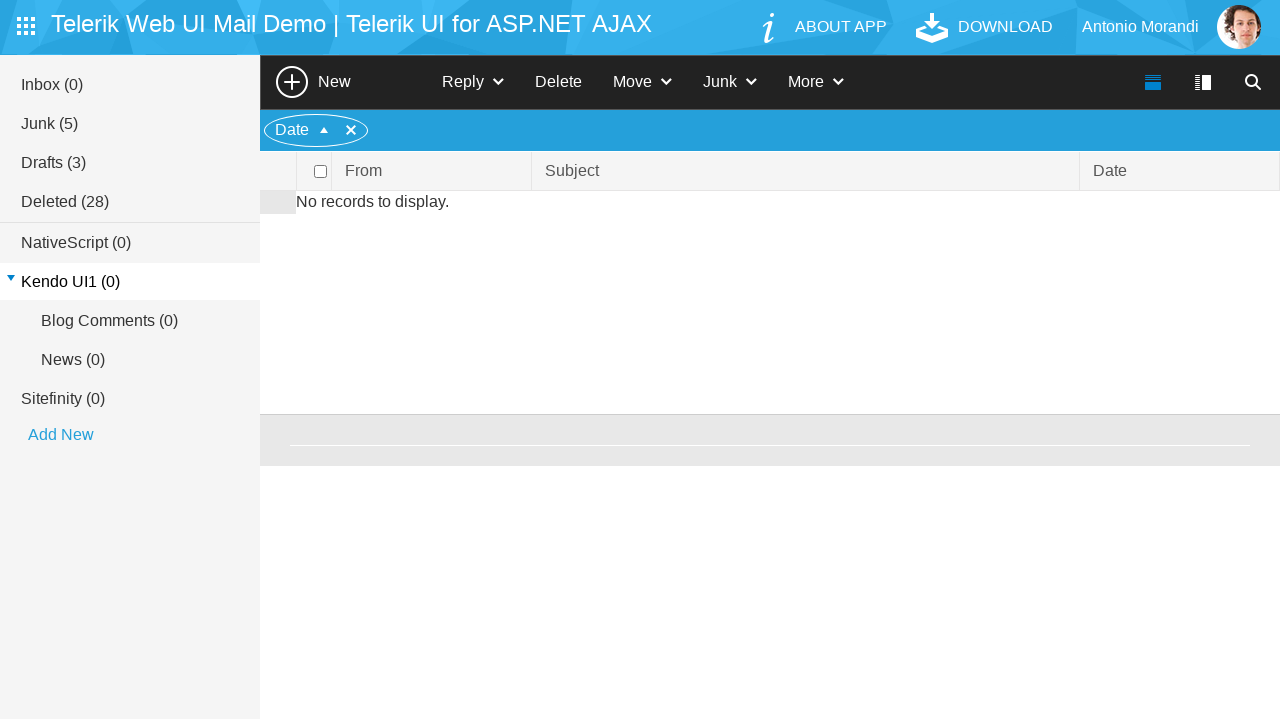

Located all subfolders under Kendo folder
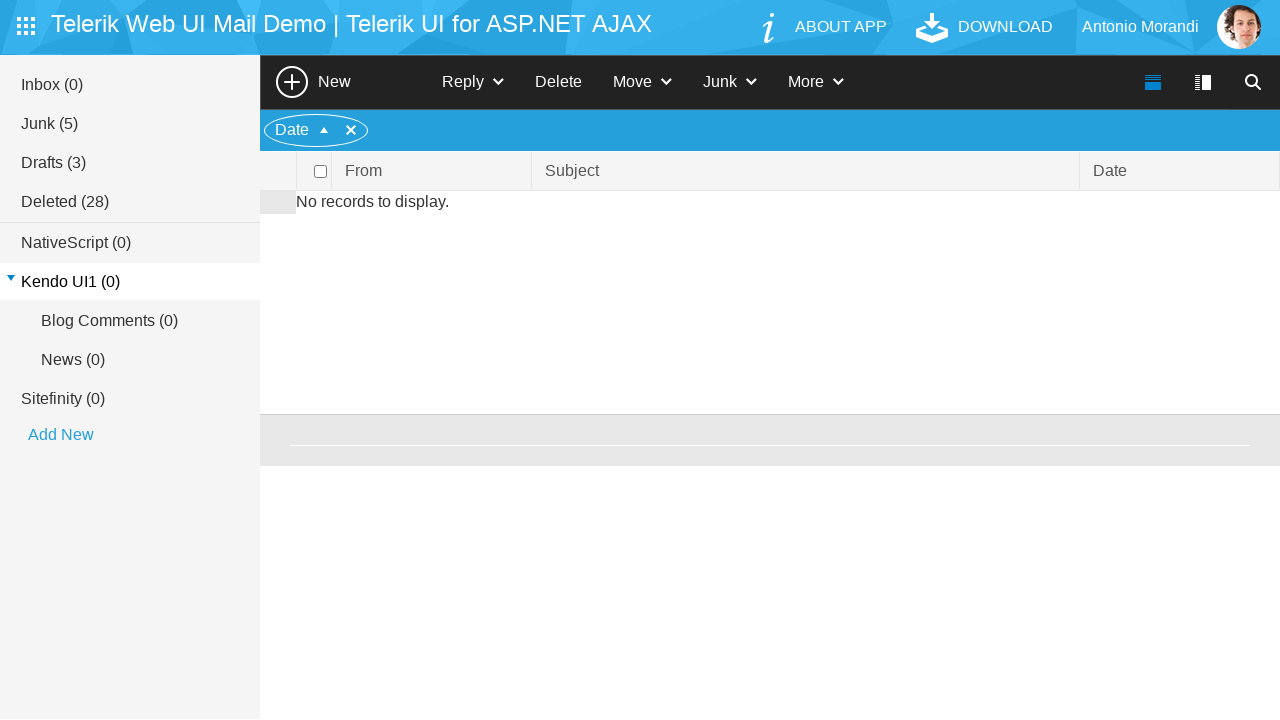

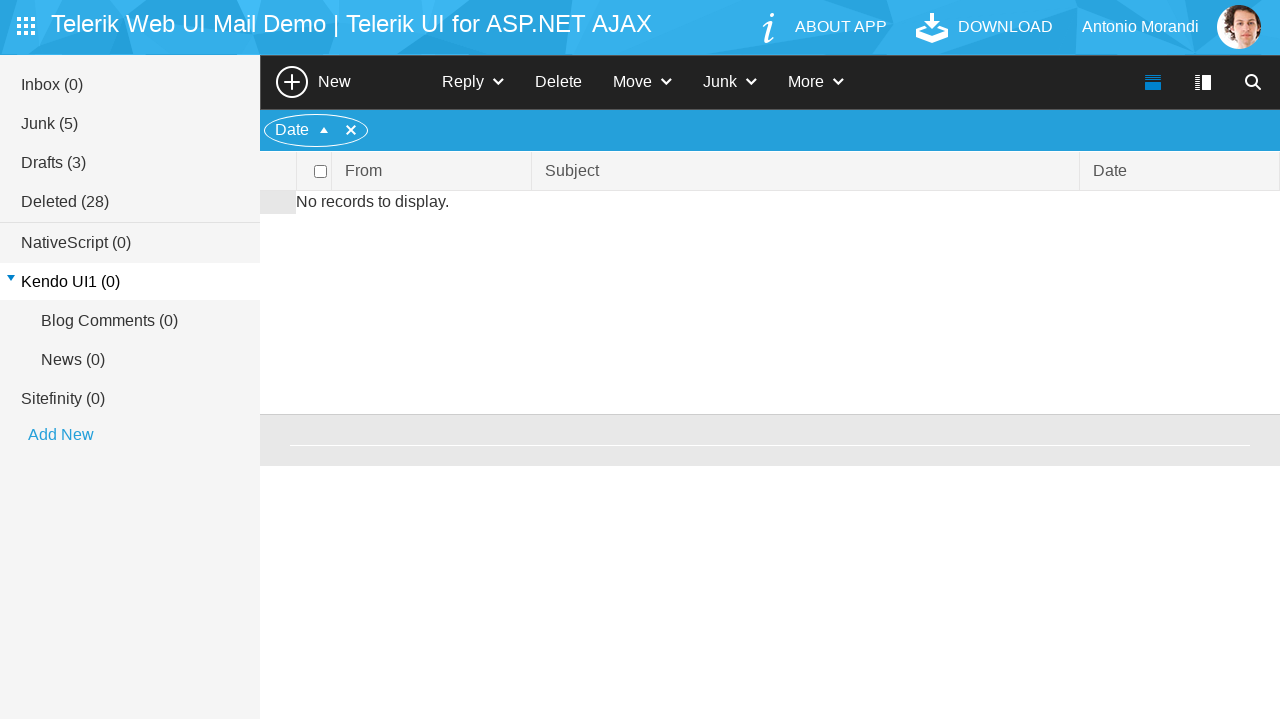